Fills the state field in a web form

Starting URL: https://letcode.in/forms

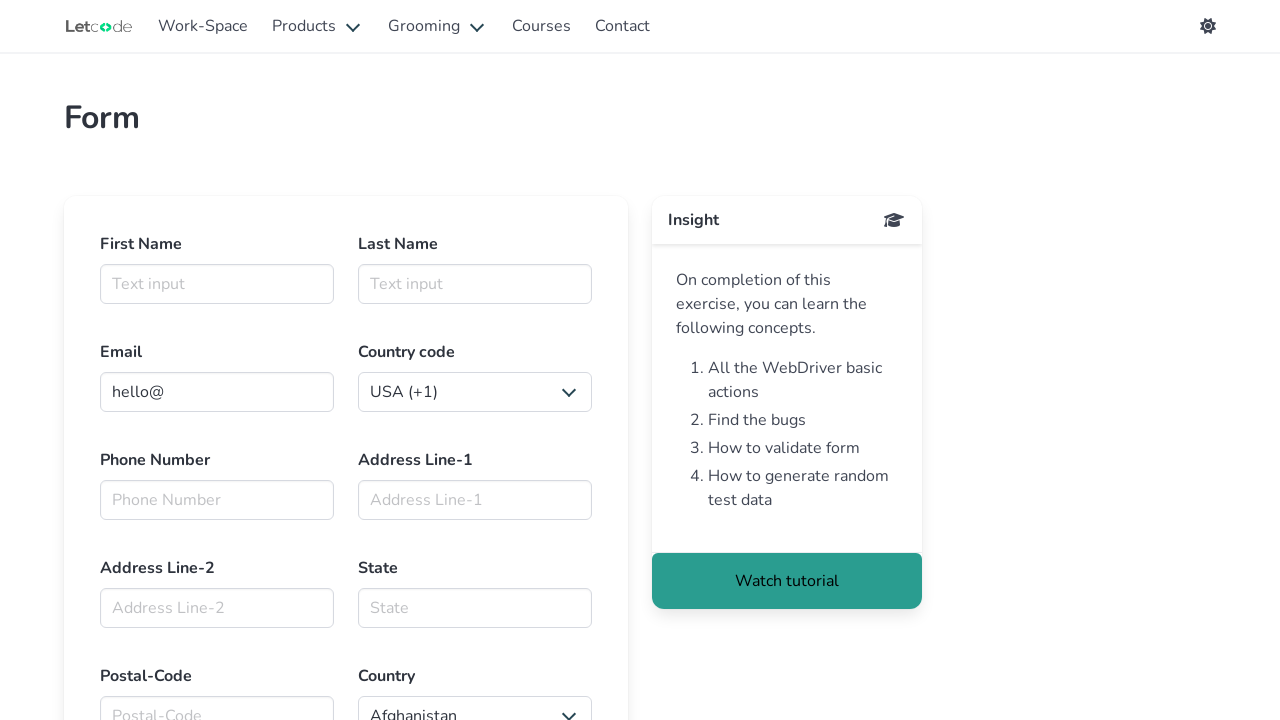

Navigated to form page at https://letcode.in/forms
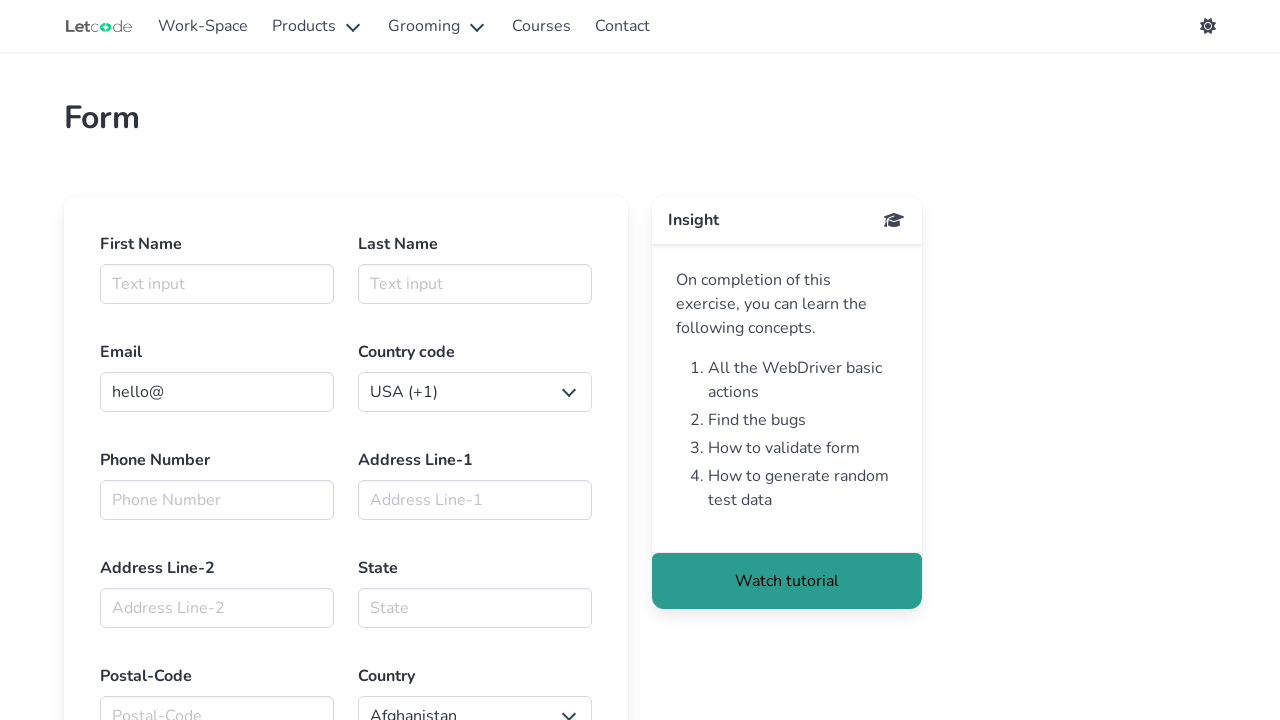

Filled state field with 'California' on input[name='state'], input[placeholder*='State']
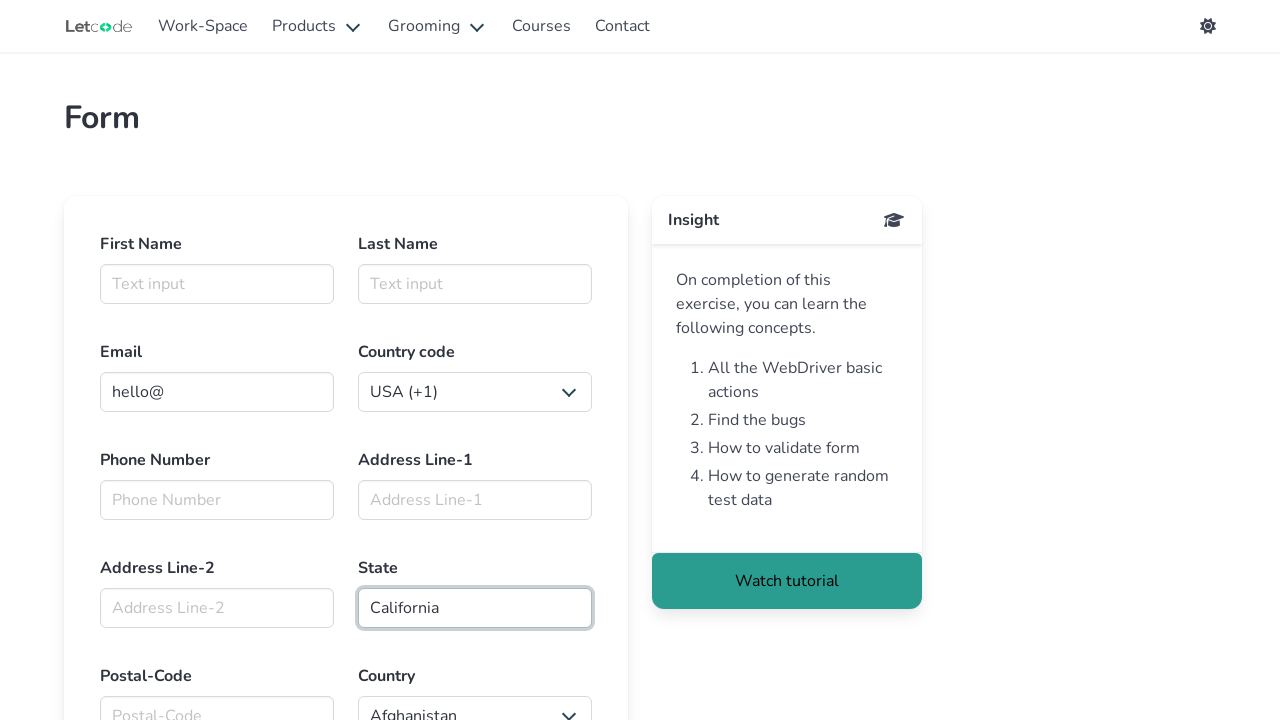

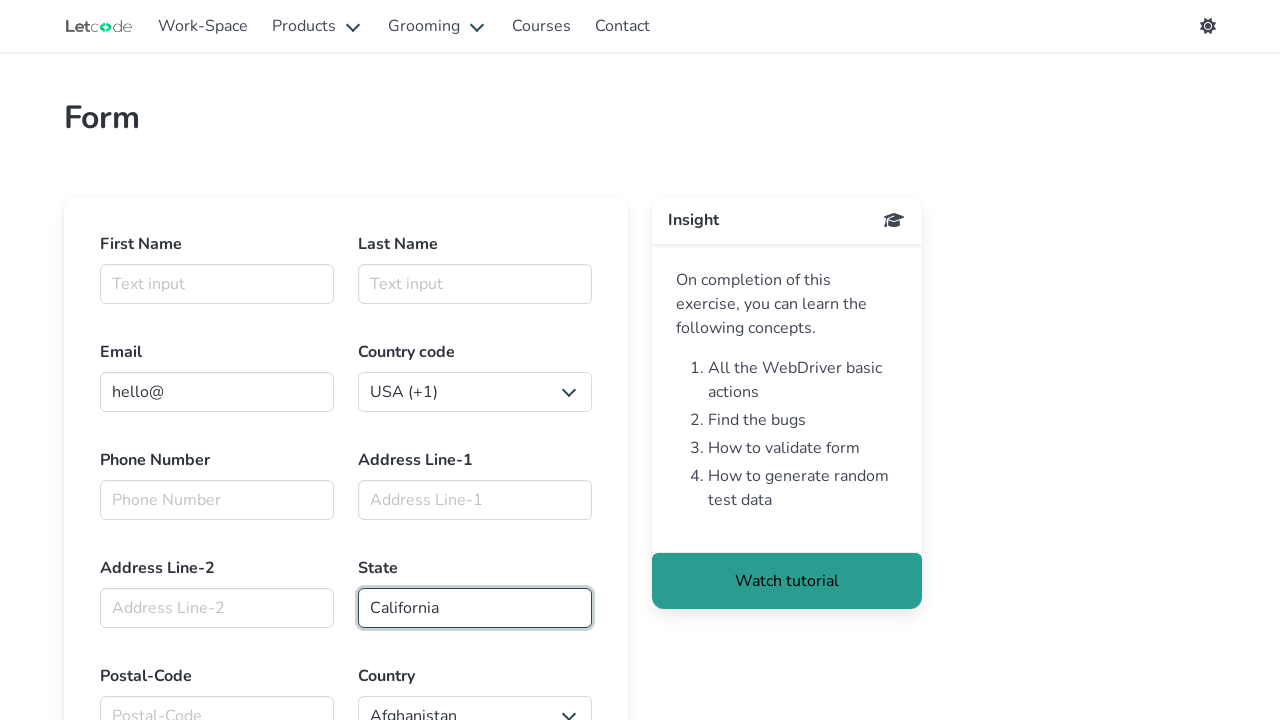